Navigates to Mars news page and waits for news content to load, verifying the list text elements are present

Starting URL: https://data-class-mars.s3.amazonaws.com/Mars/index.html

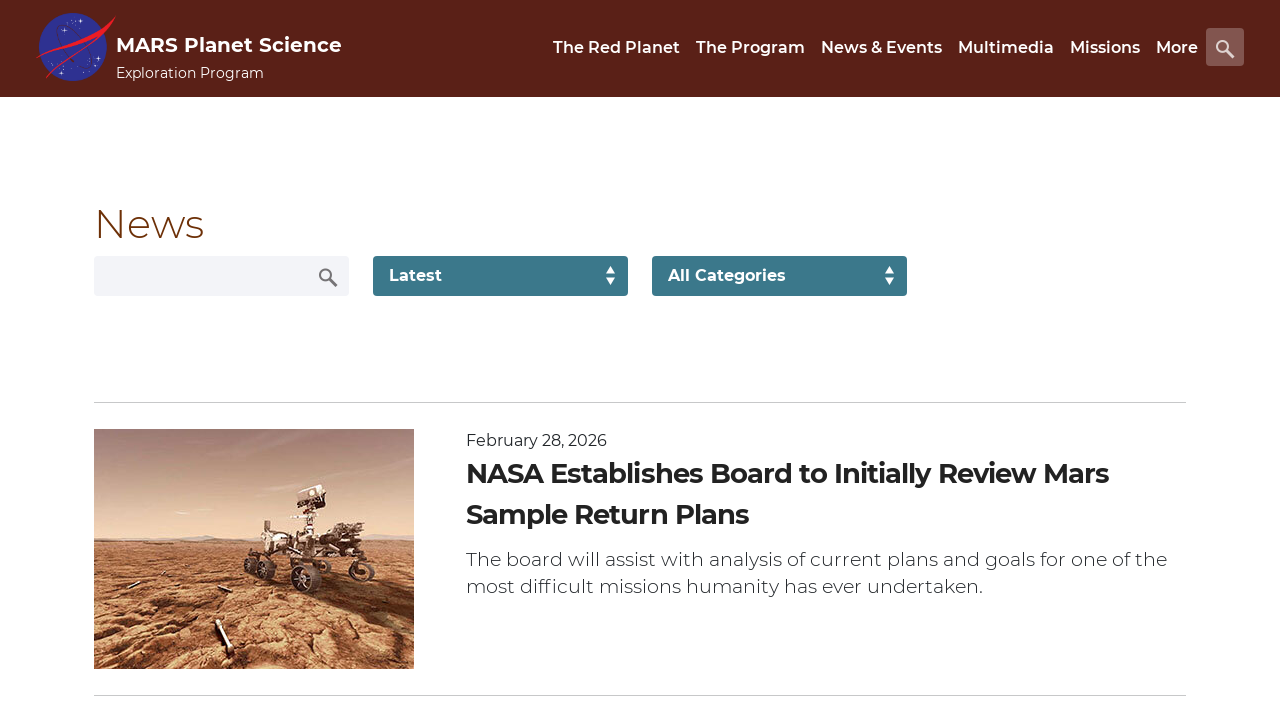

Navigated to Mars news page
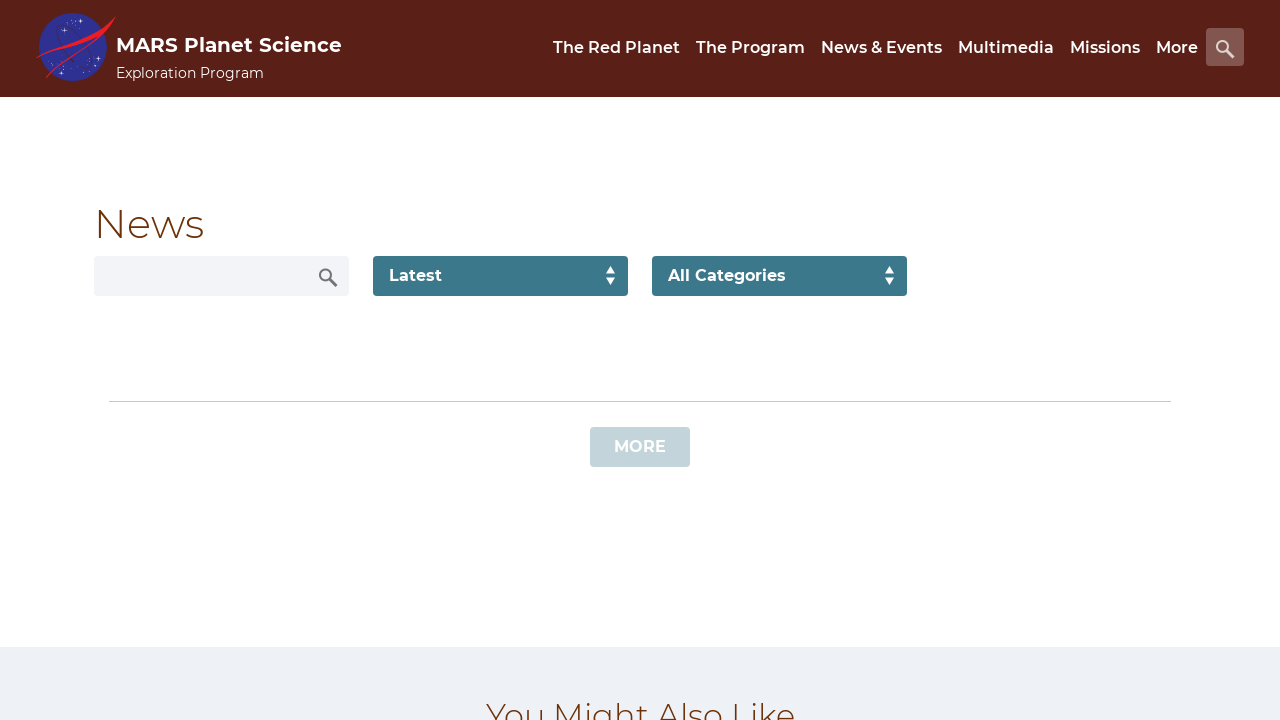

News list text elements loaded
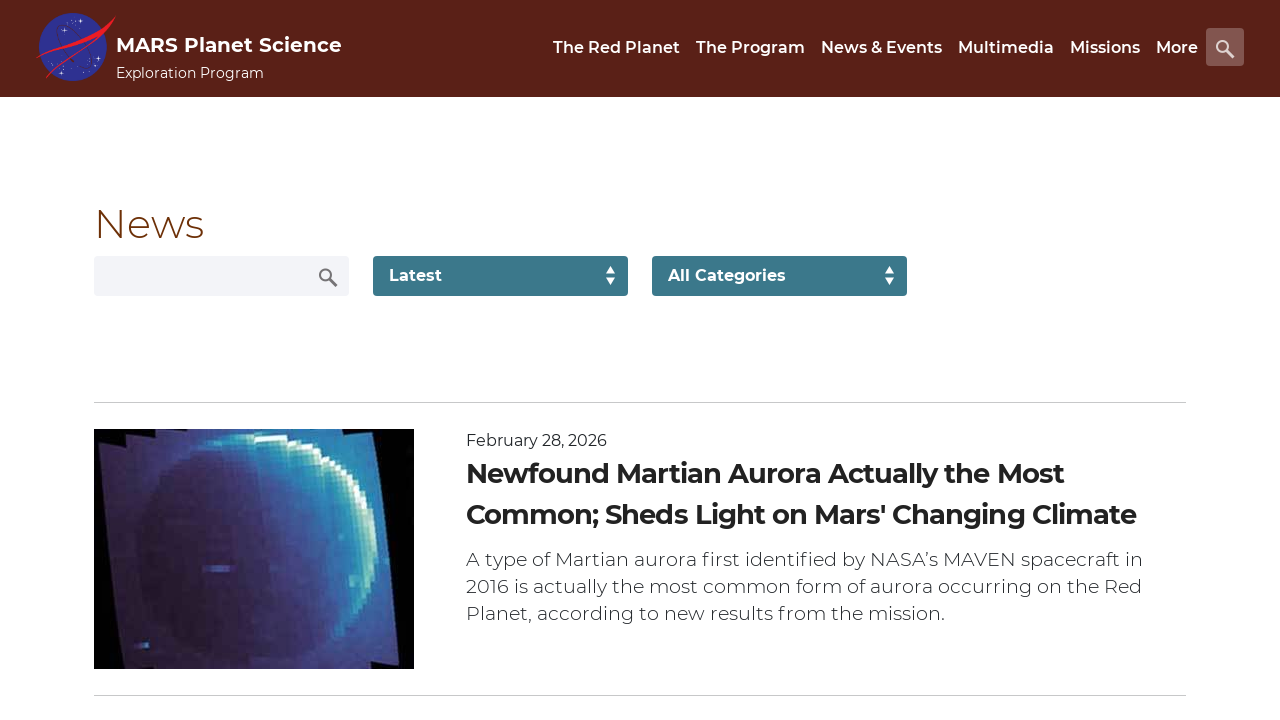

Content title element verified as present
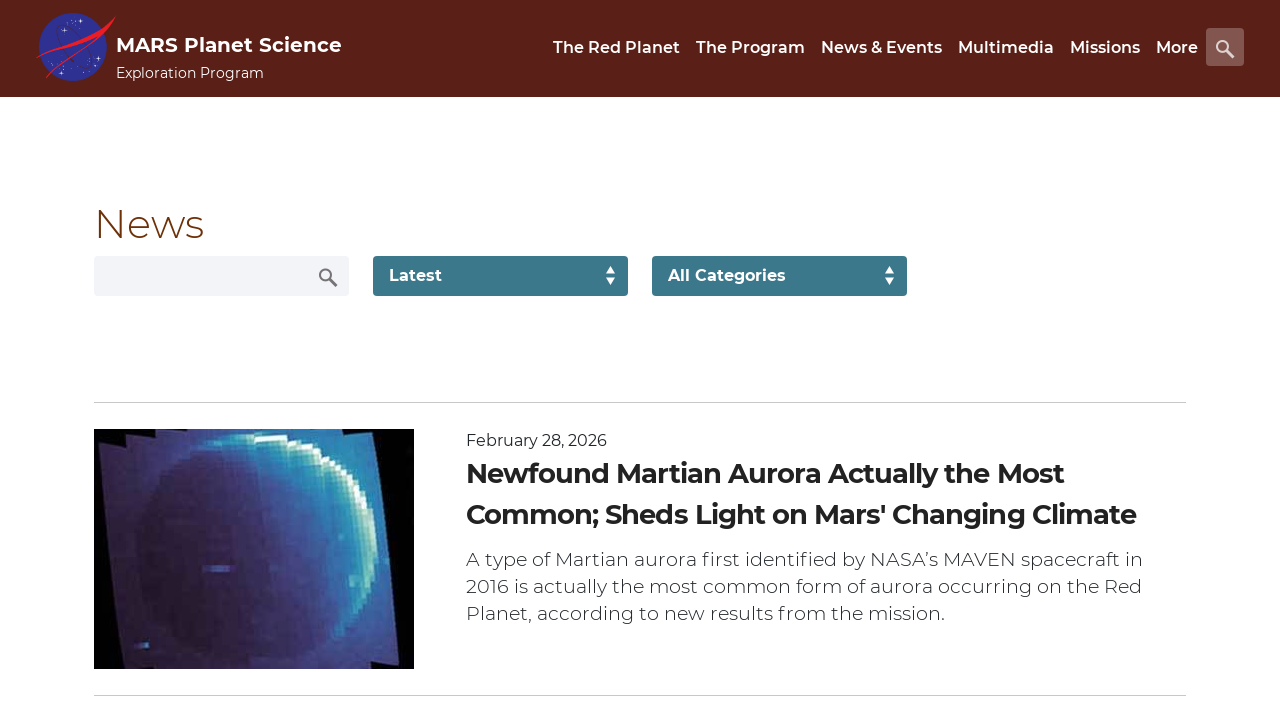

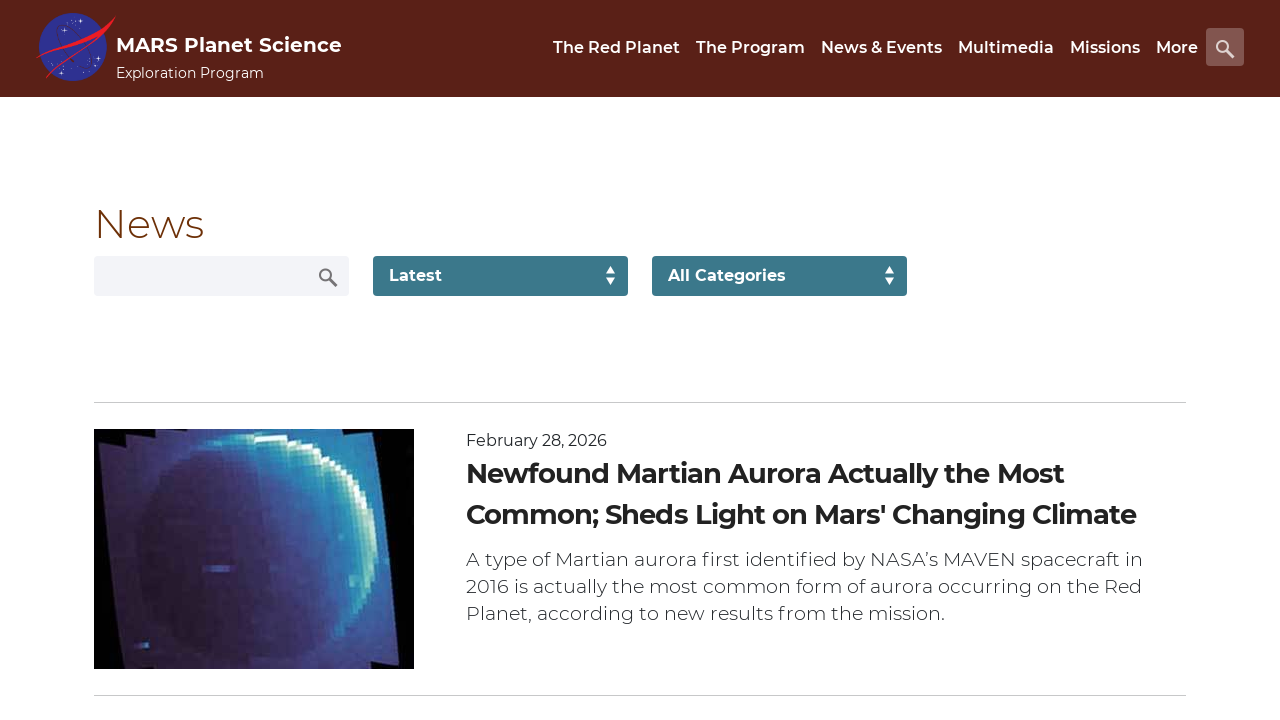